Tests dropdown selection by selecting an option using visible text from a car list dropdown

Starting URL: http://only-testing-blog.blogspot.com/2014/01/textbox.html

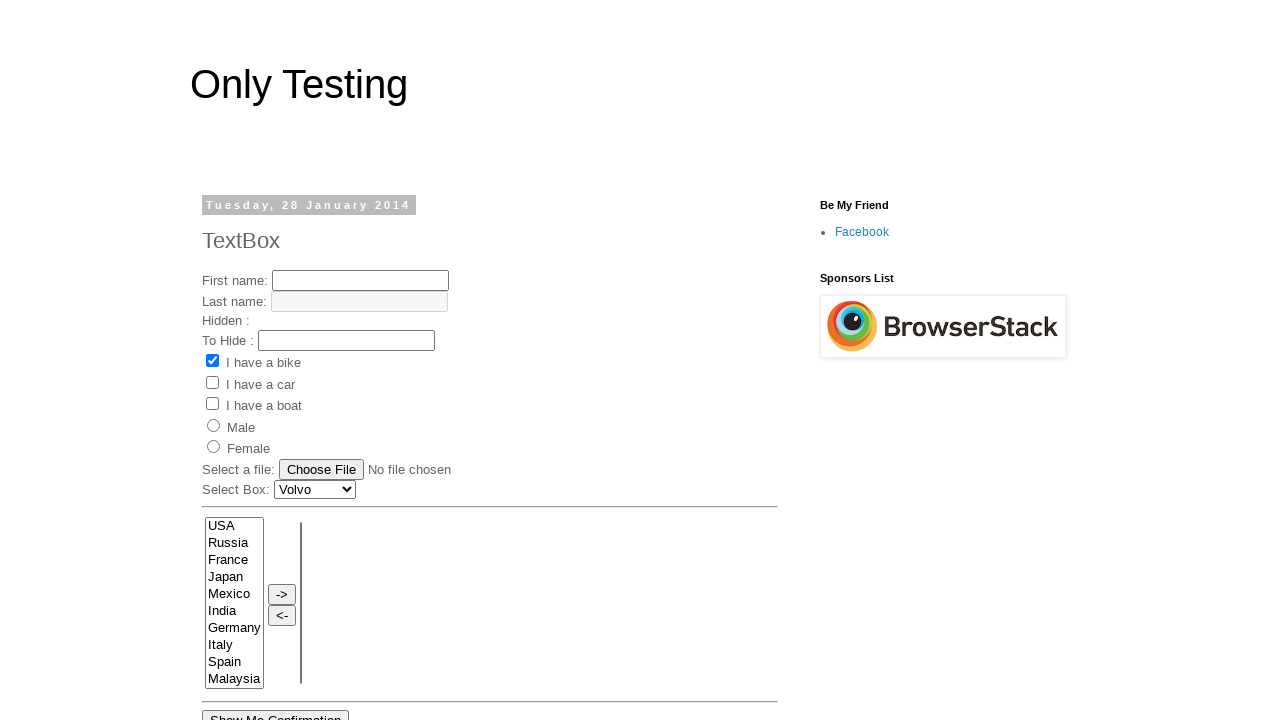

Filled first text field with 'My First Name' on #text1
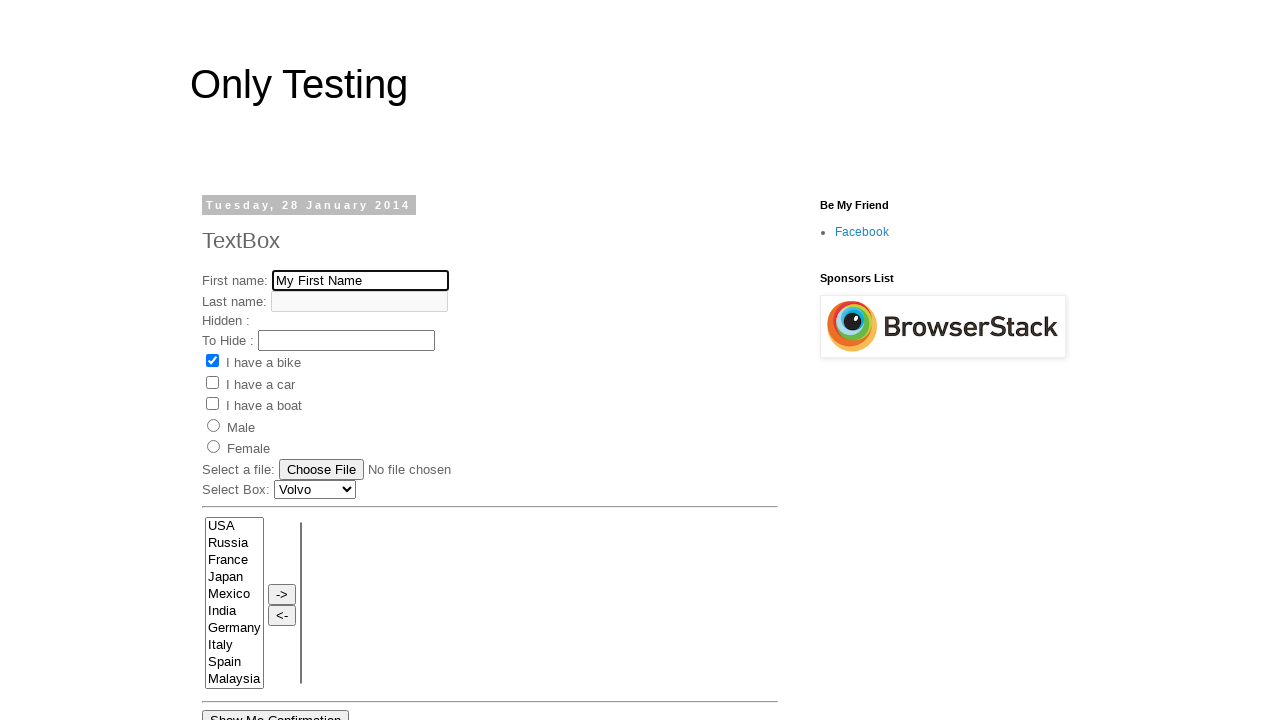

Selected 'Audi' from car list dropdown by visible text on #Carlist
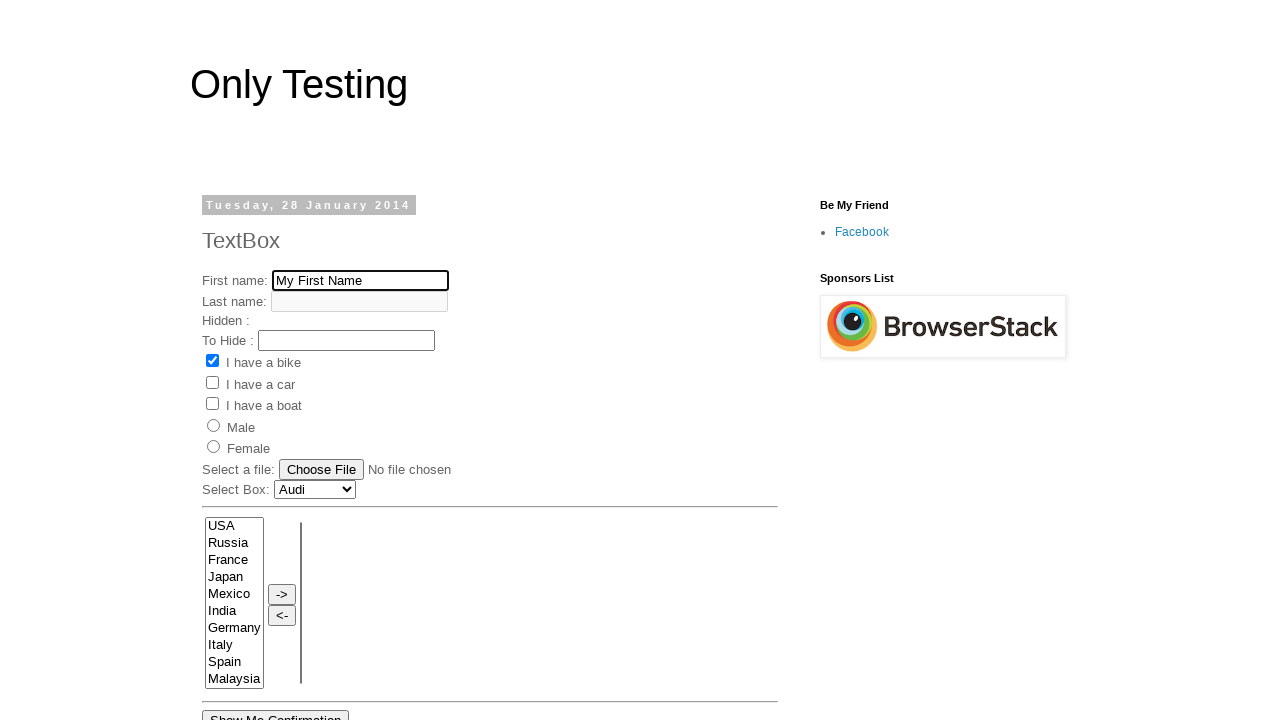

Second text field became visible
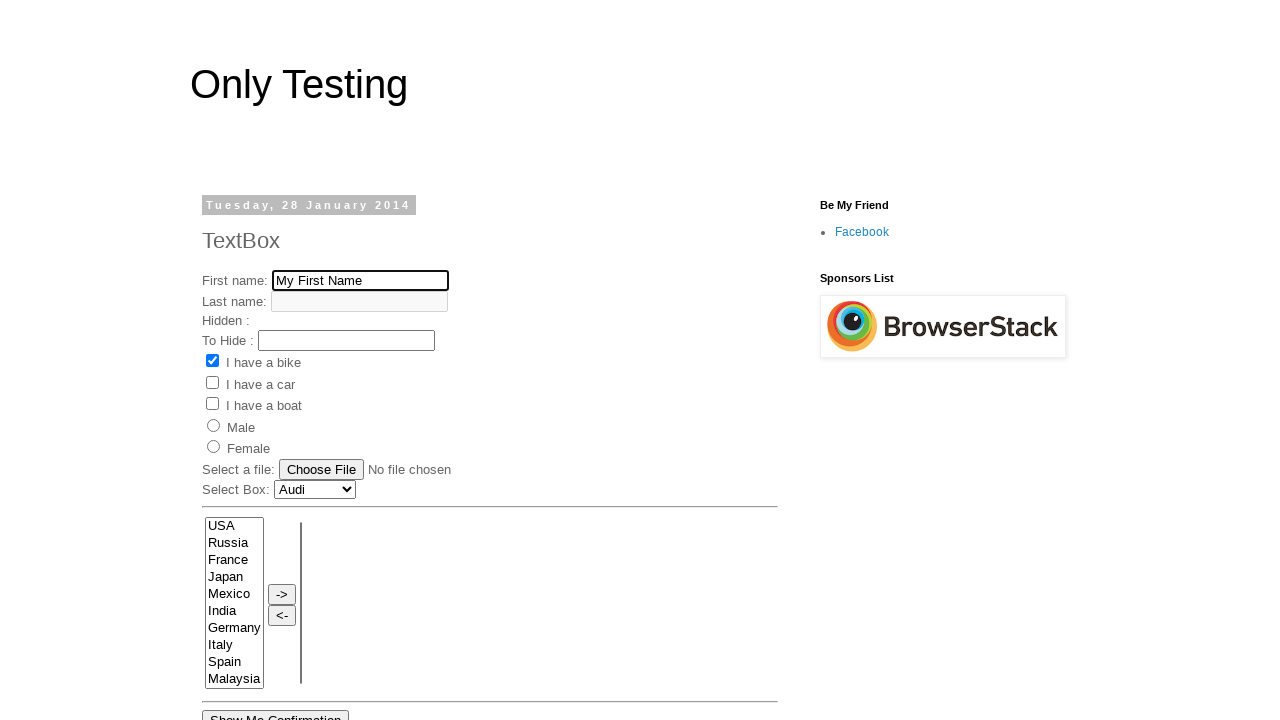

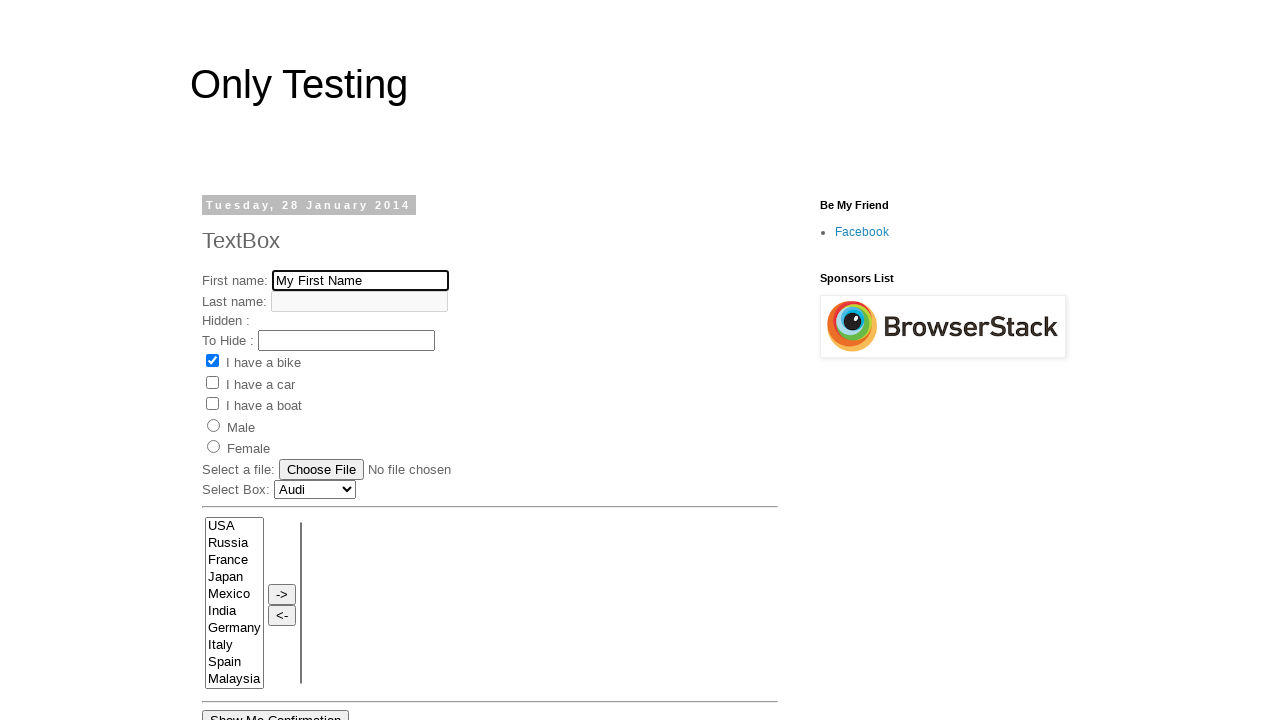